Navigates to Demoblaze, clicks on a category, then a product to verify the Add to Cart button is displayed

Starting URL: https://www.demoblaze.com

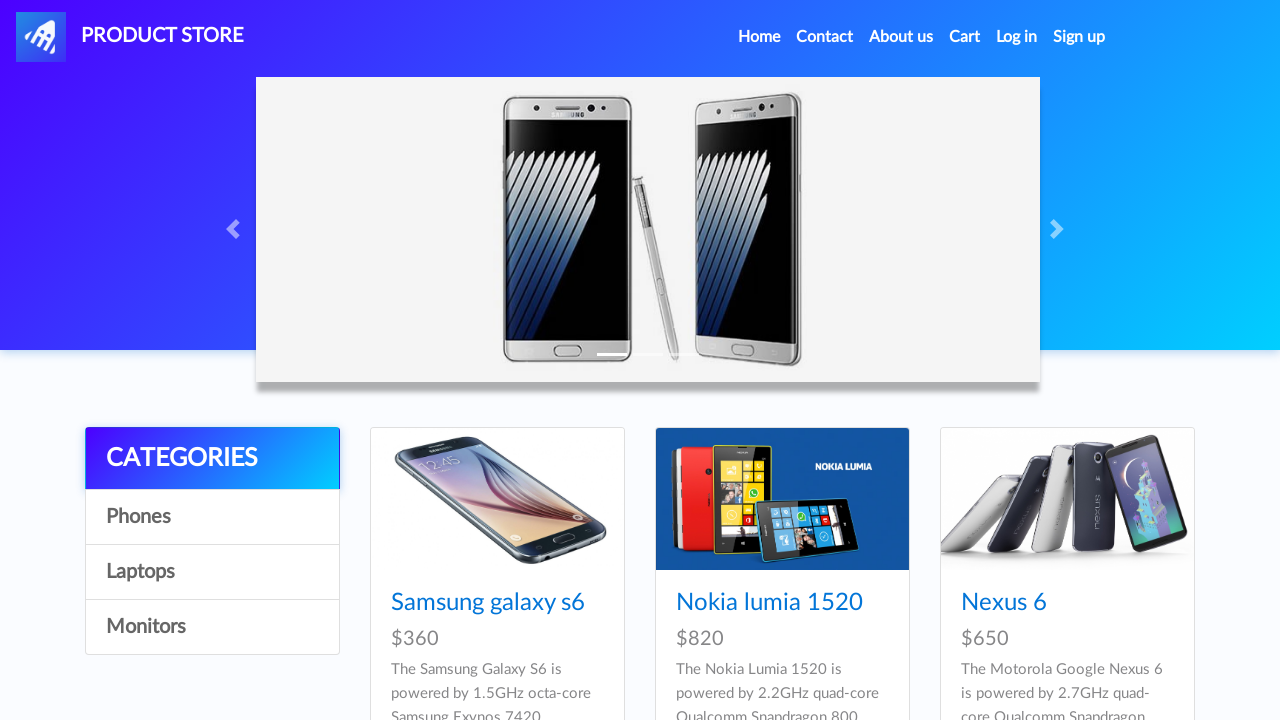

Clicked on Monitors category at (212, 627) on div.list-group a:nth-child(4)
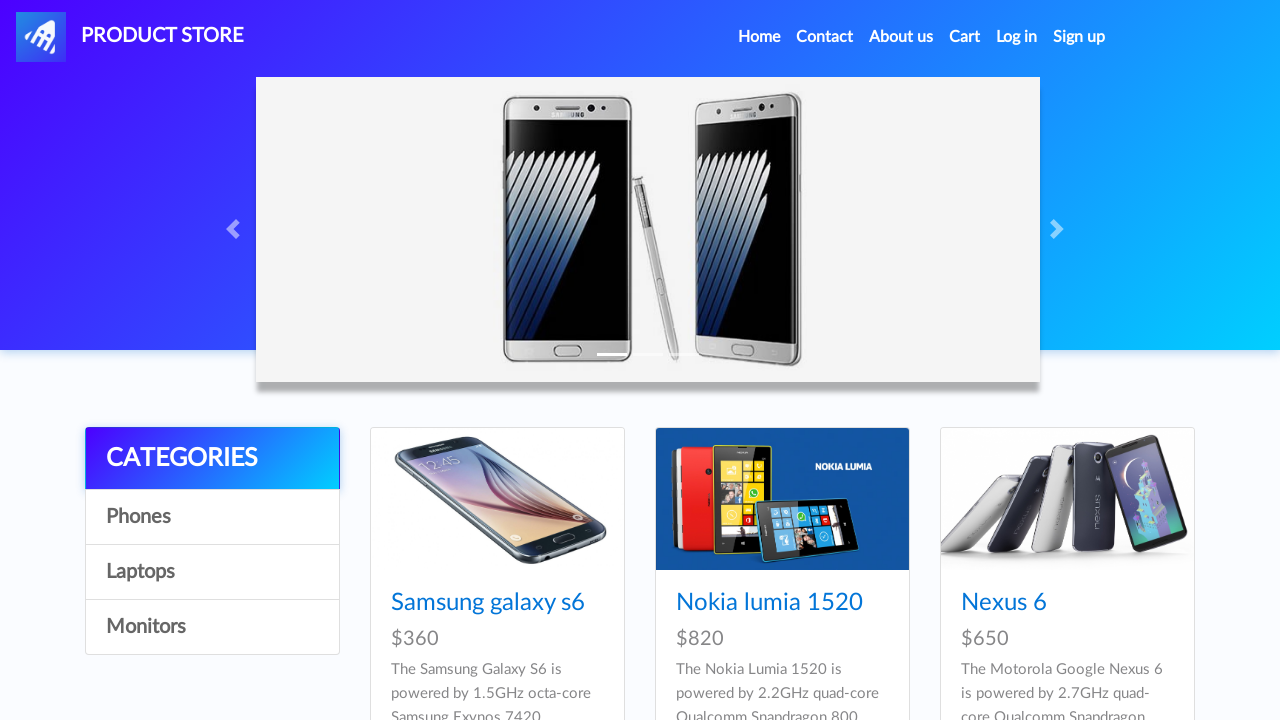

Products loaded in Monitors category
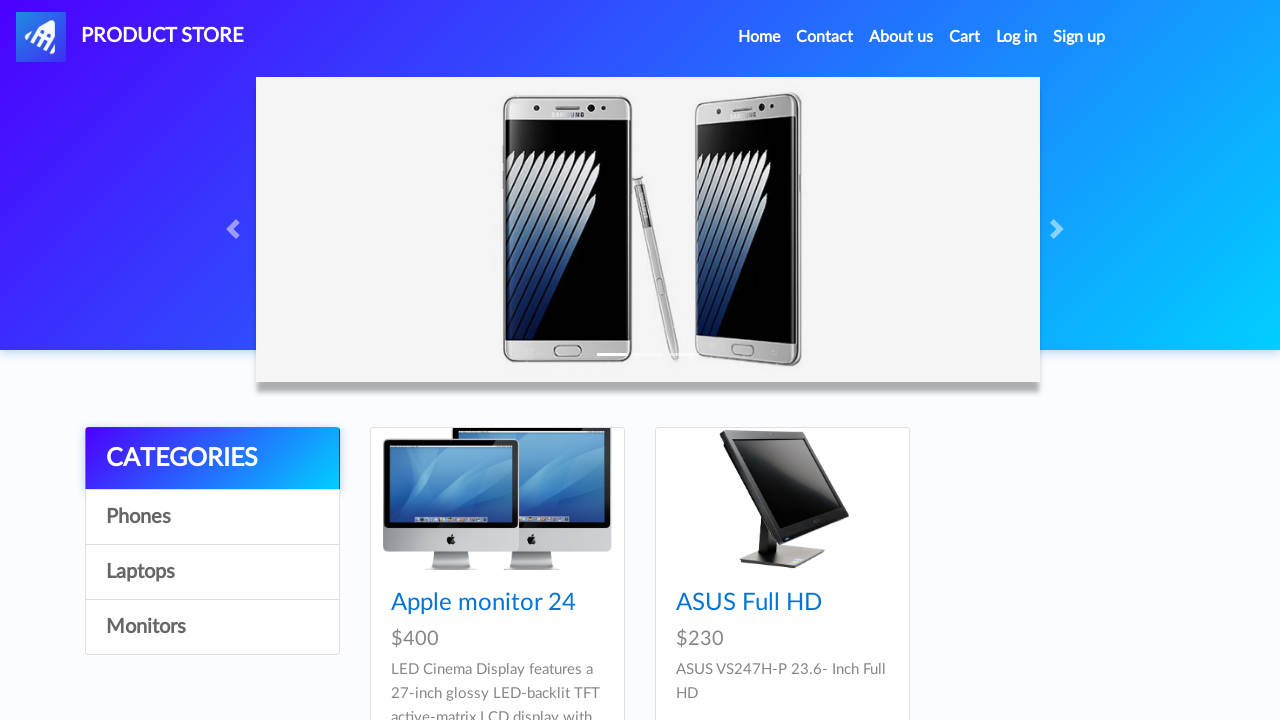

Clicked on product with ID 10 at (484, 603) on div.card-block h4 a[href='prod.html?idp_=10']
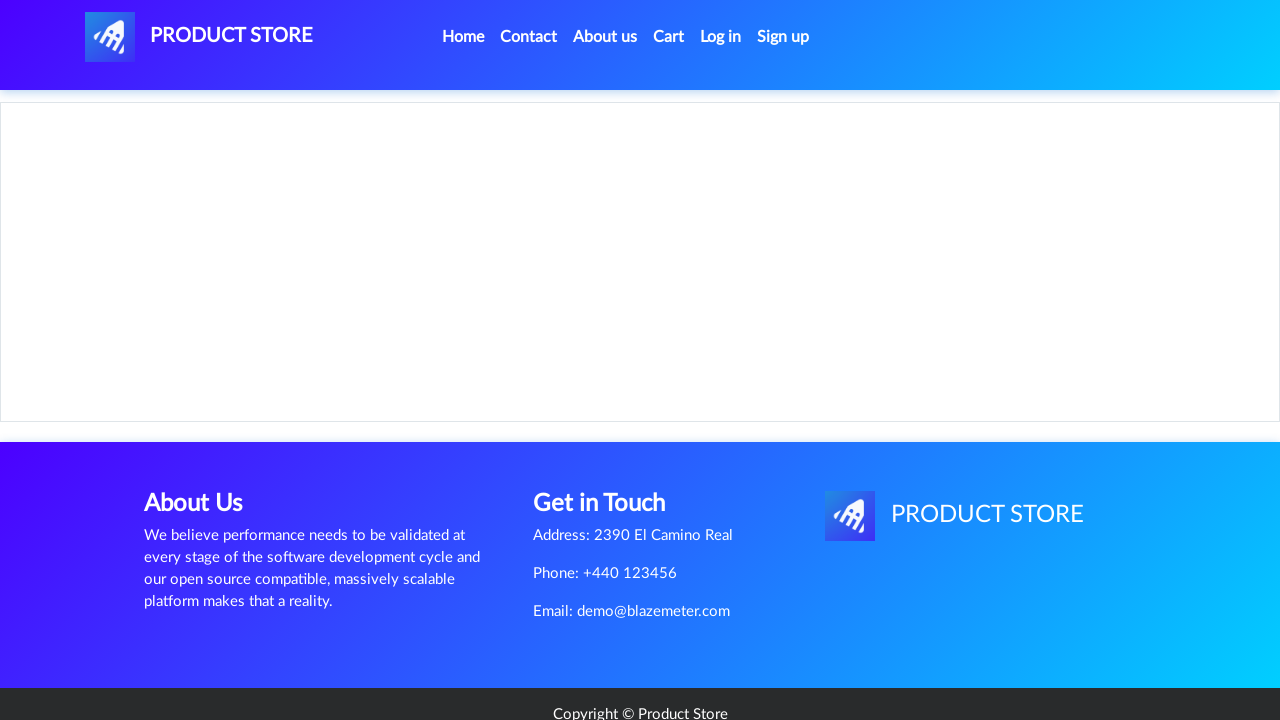

Add to Cart button is displayed on product page
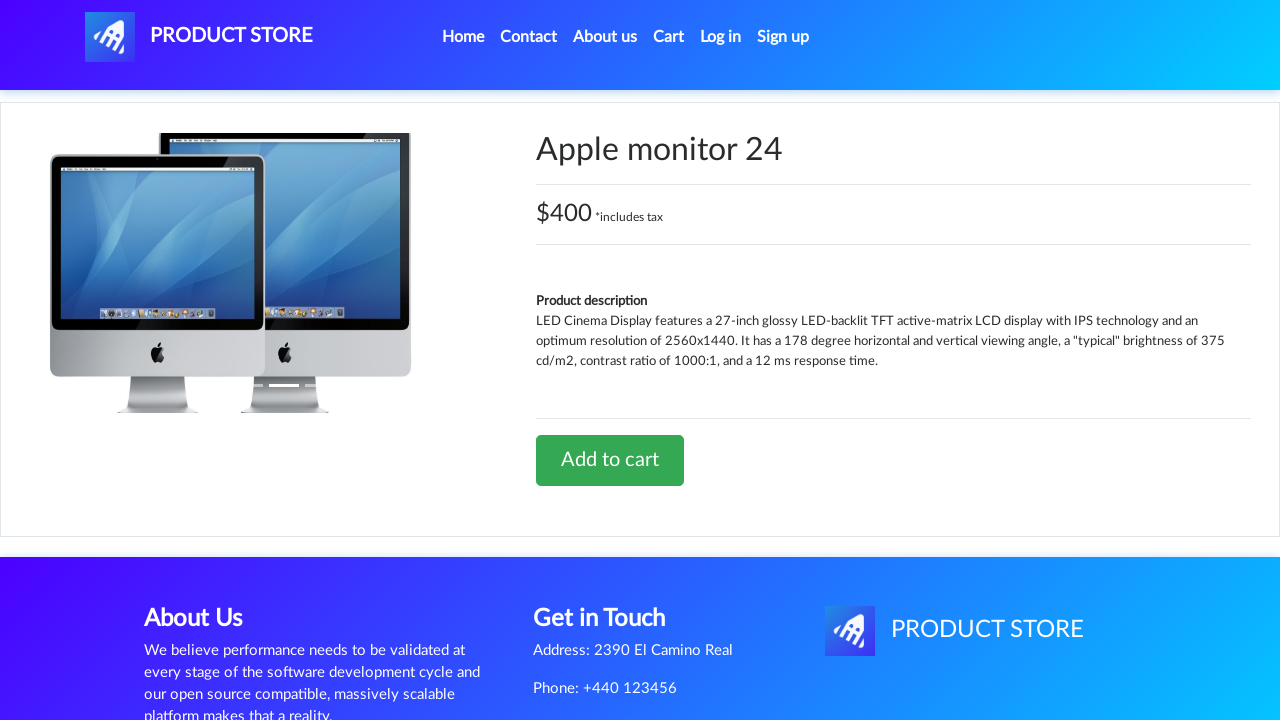

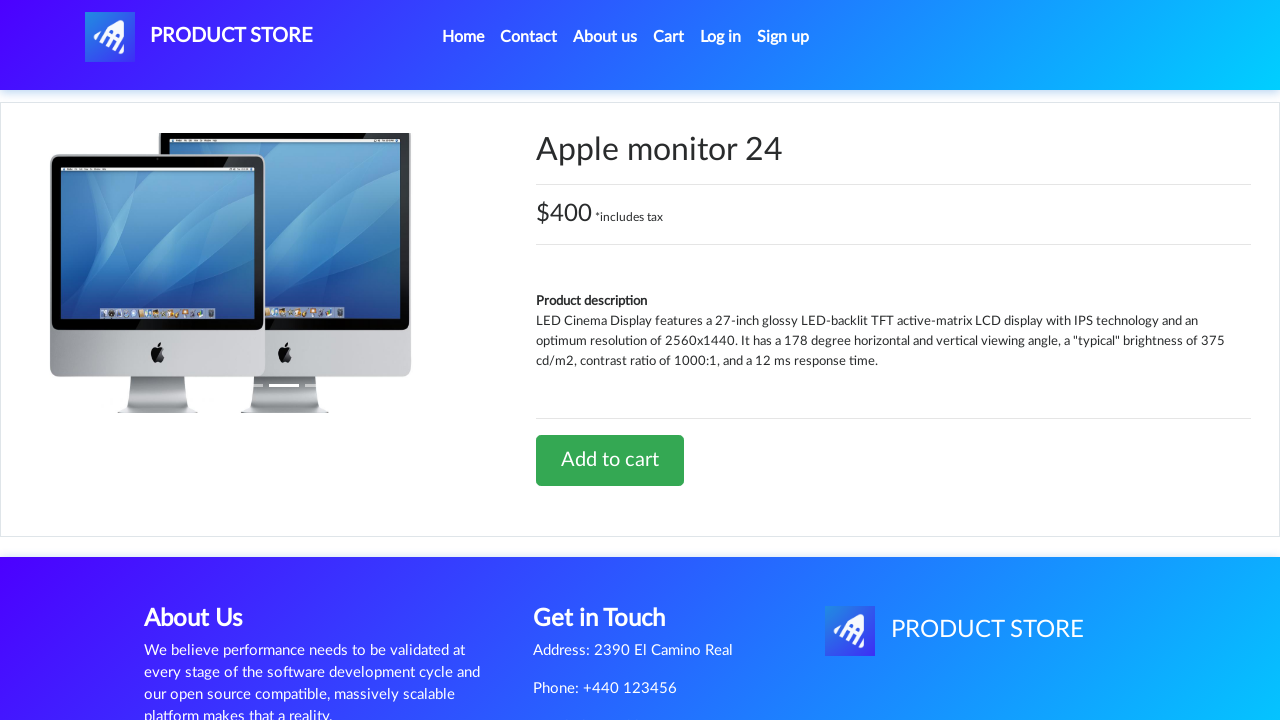